Tests that todos are stored in localStorage with correct keys (title and completed) by adding a todo and examining the storage state

Starting URL: https://todomvc.com/examples/typescript-angular/#/

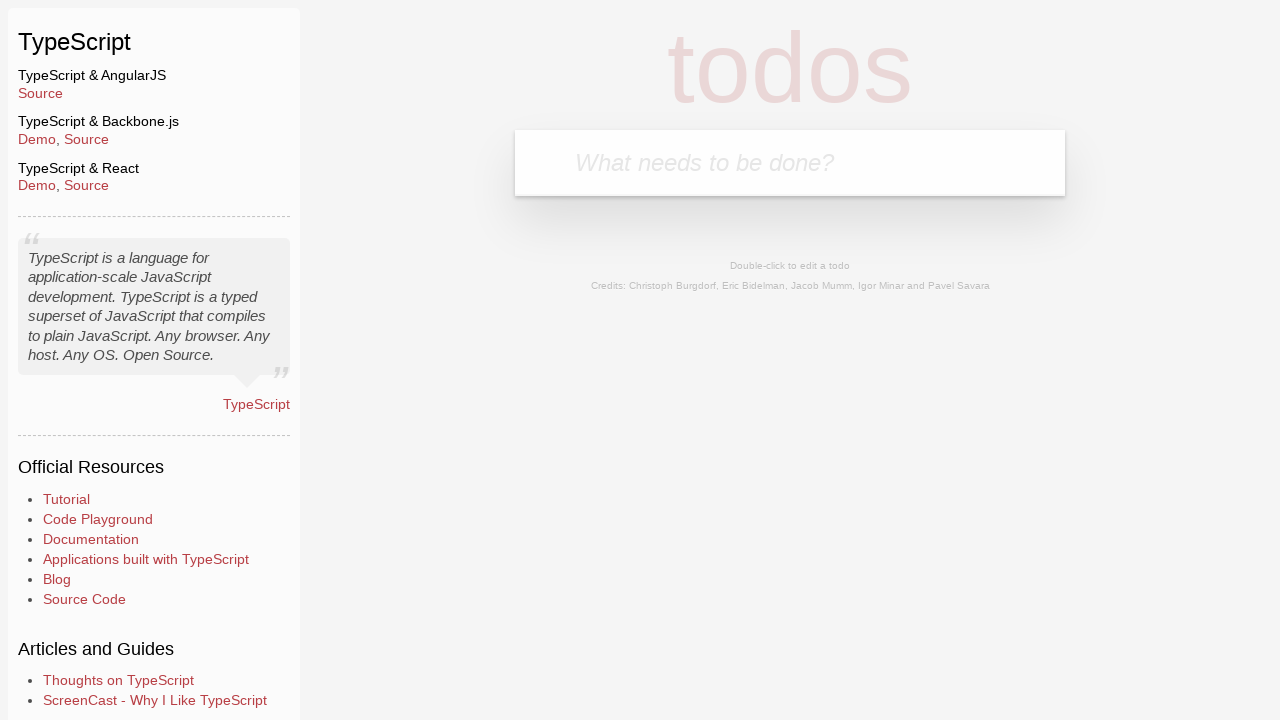

Filled new todo input field with 'Lorem' on .new-todo
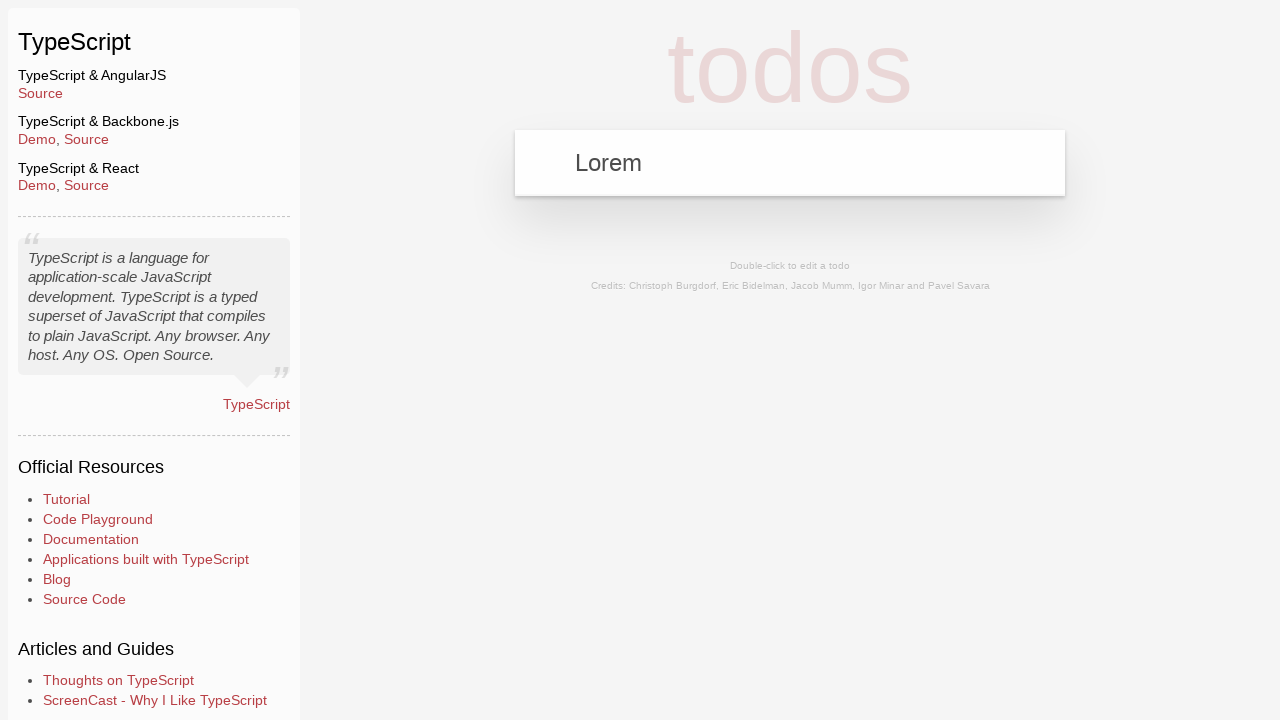

Pressed Enter to submit new todo on .new-todo
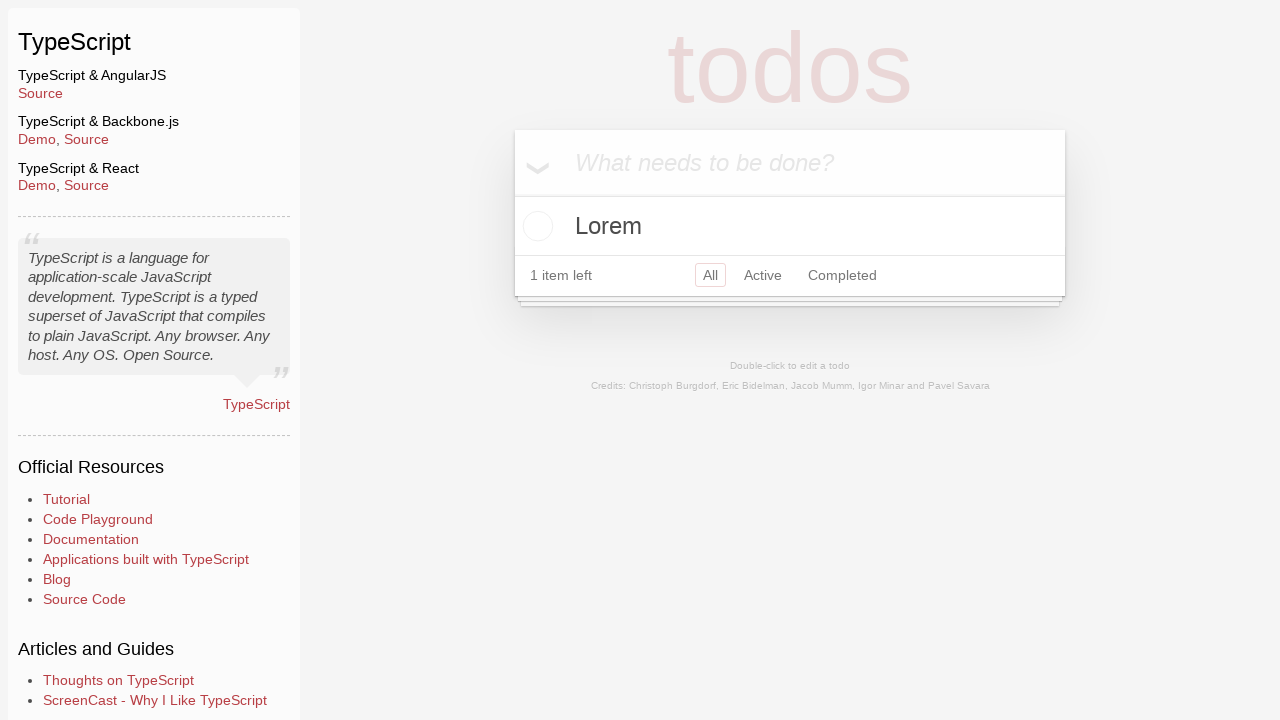

Todo item appeared in the list
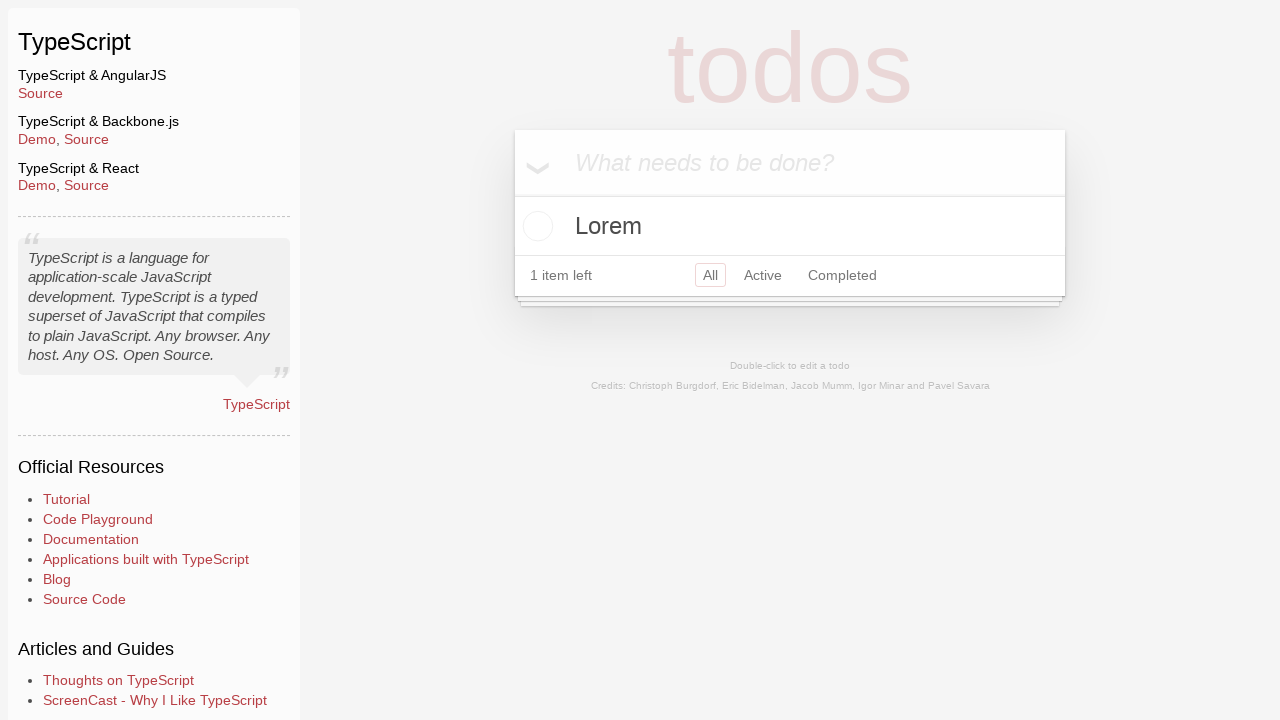

Retrieved storage state from context
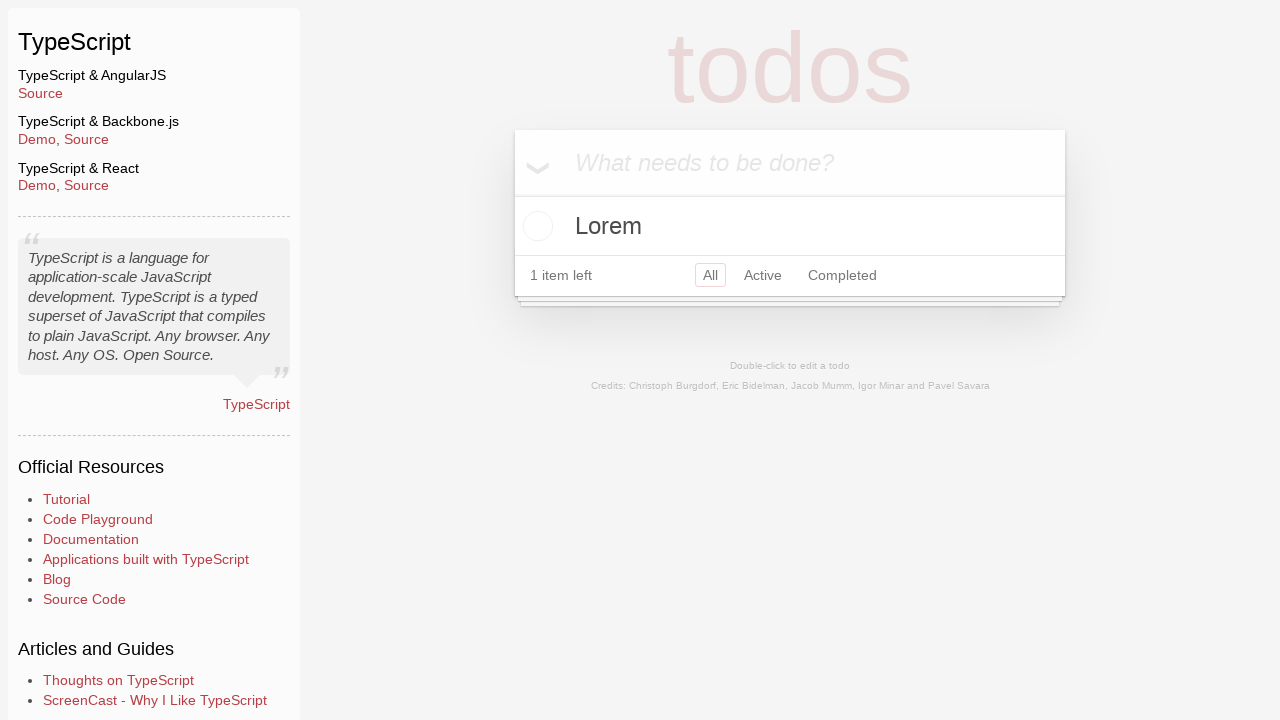

Extracted localStorage data from storage state
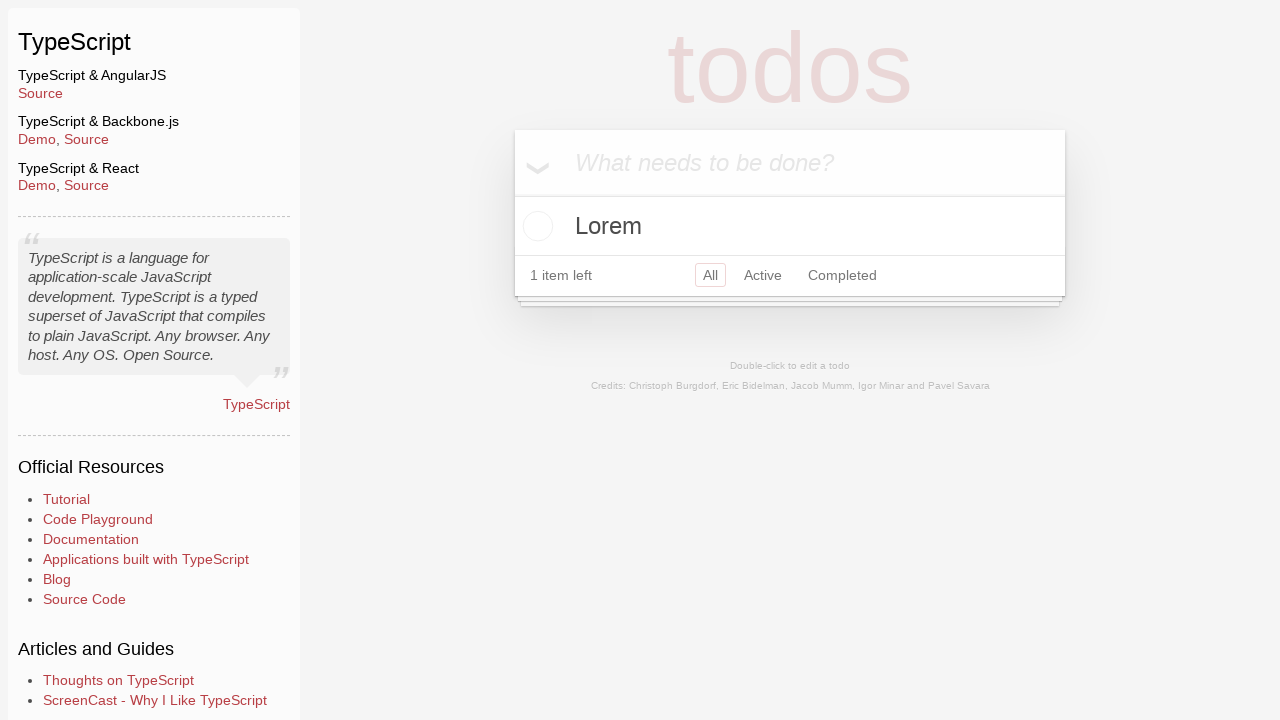

Retrieved todo value from localStorage
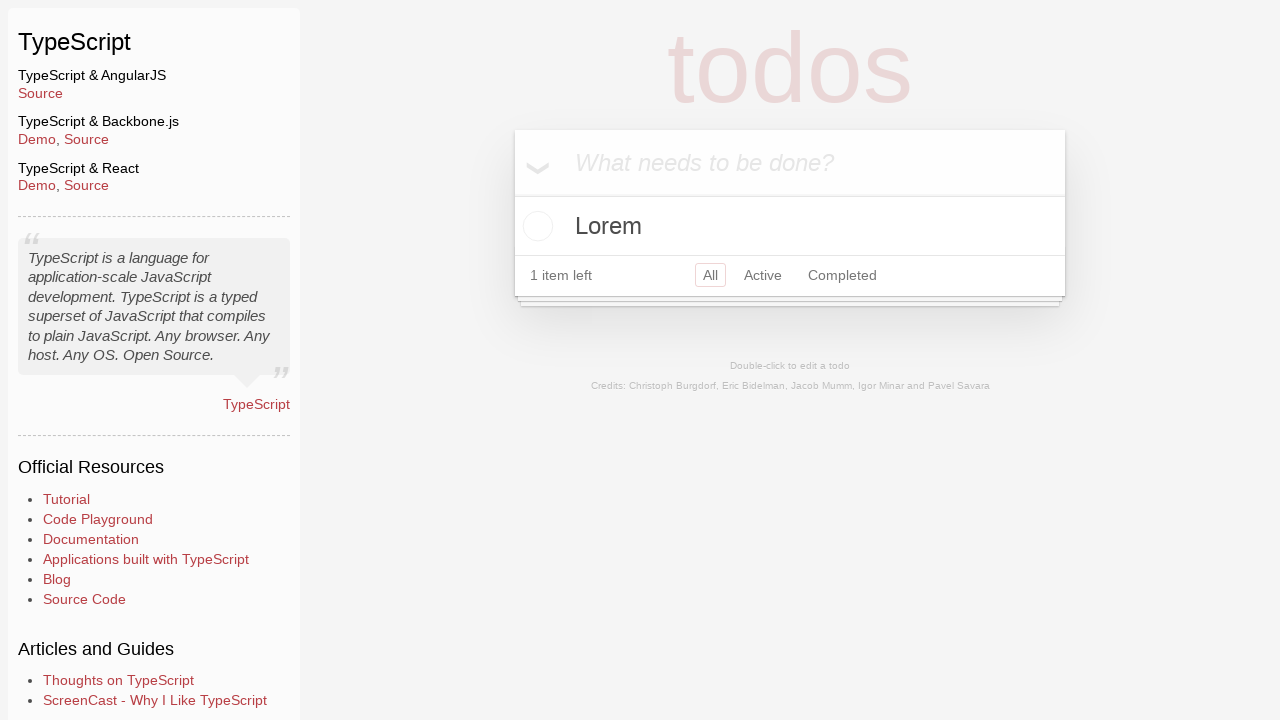

Parsed stored todo JSON
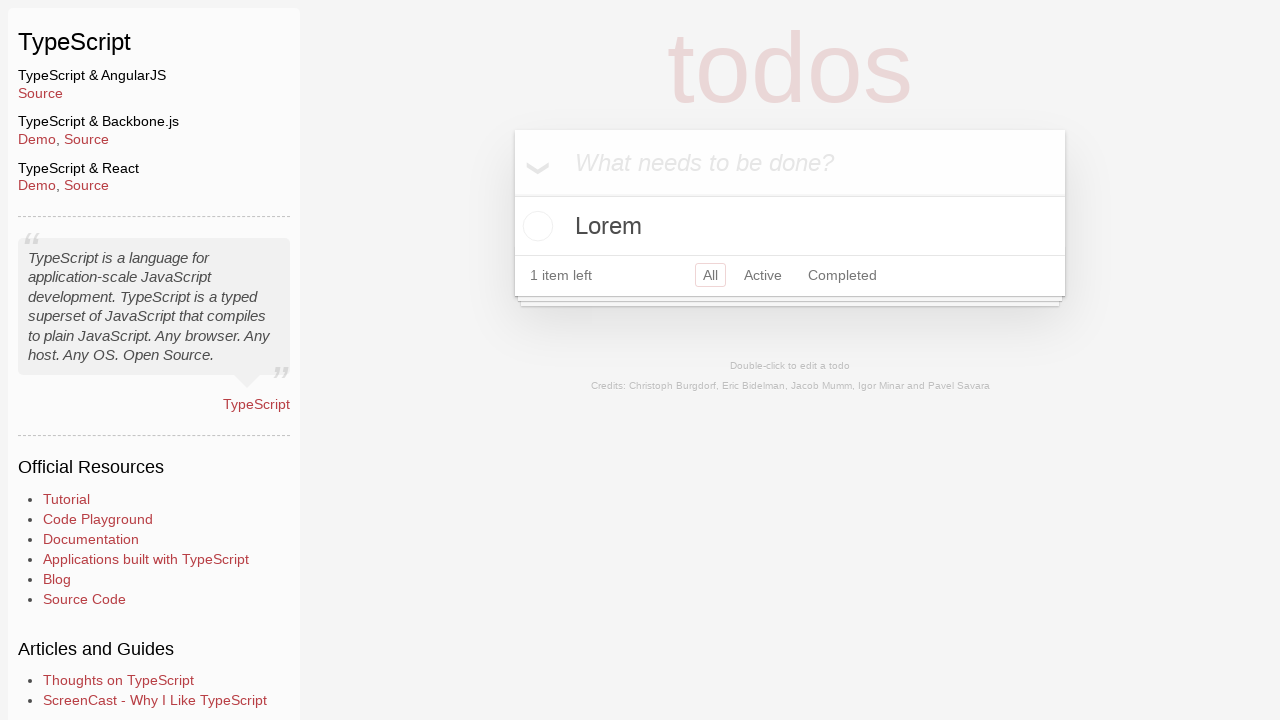

Extracted keys from todo object
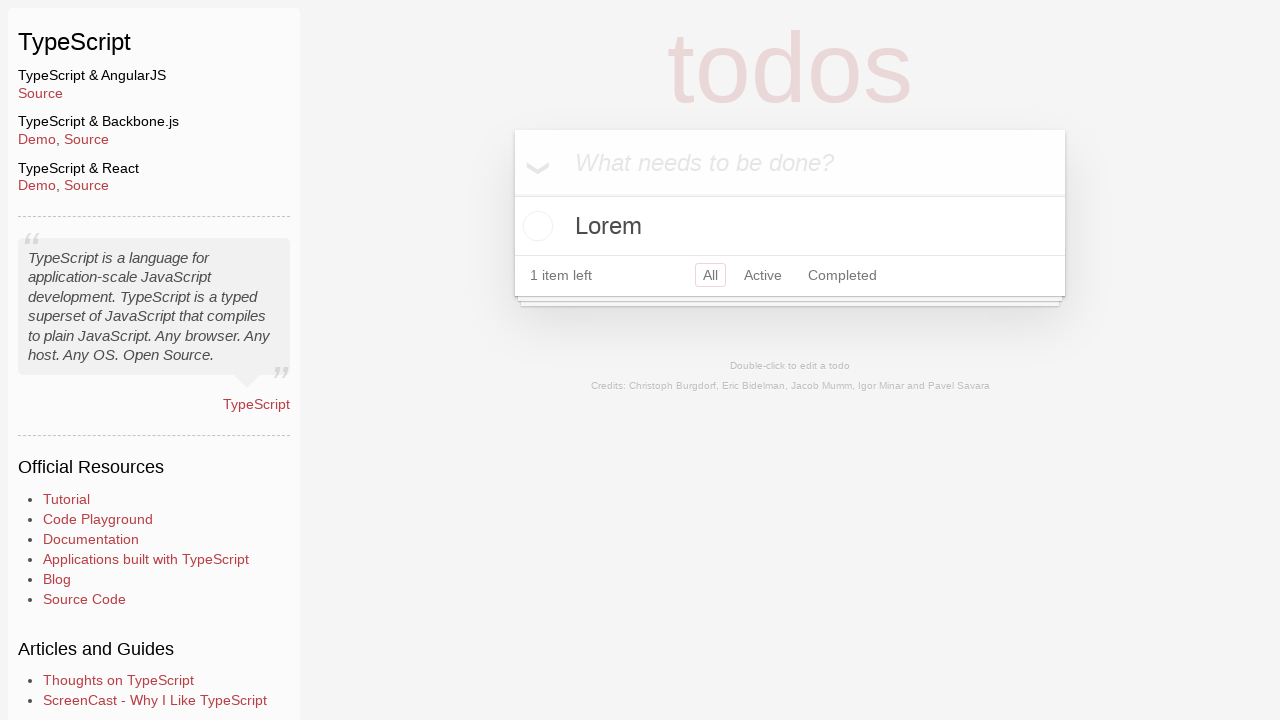

Verified todo object has exactly 2 keys
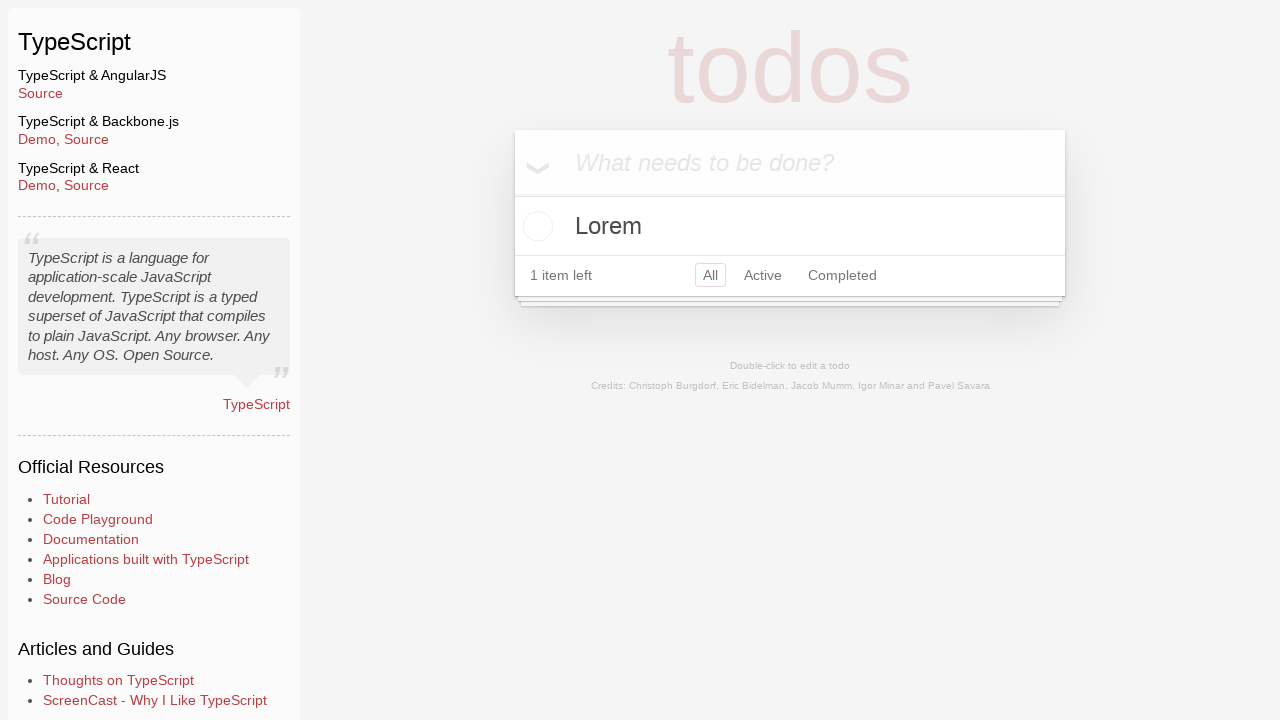

Verified first key is 'title'
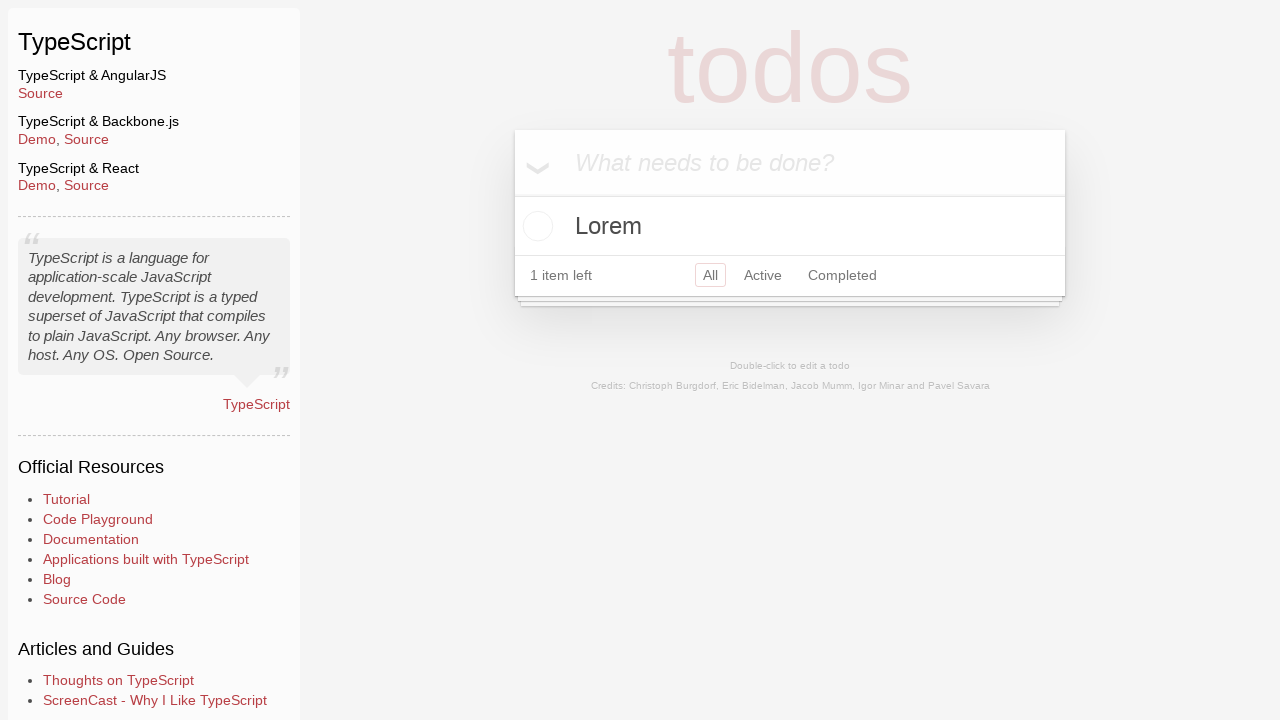

Verified second key is 'completed'
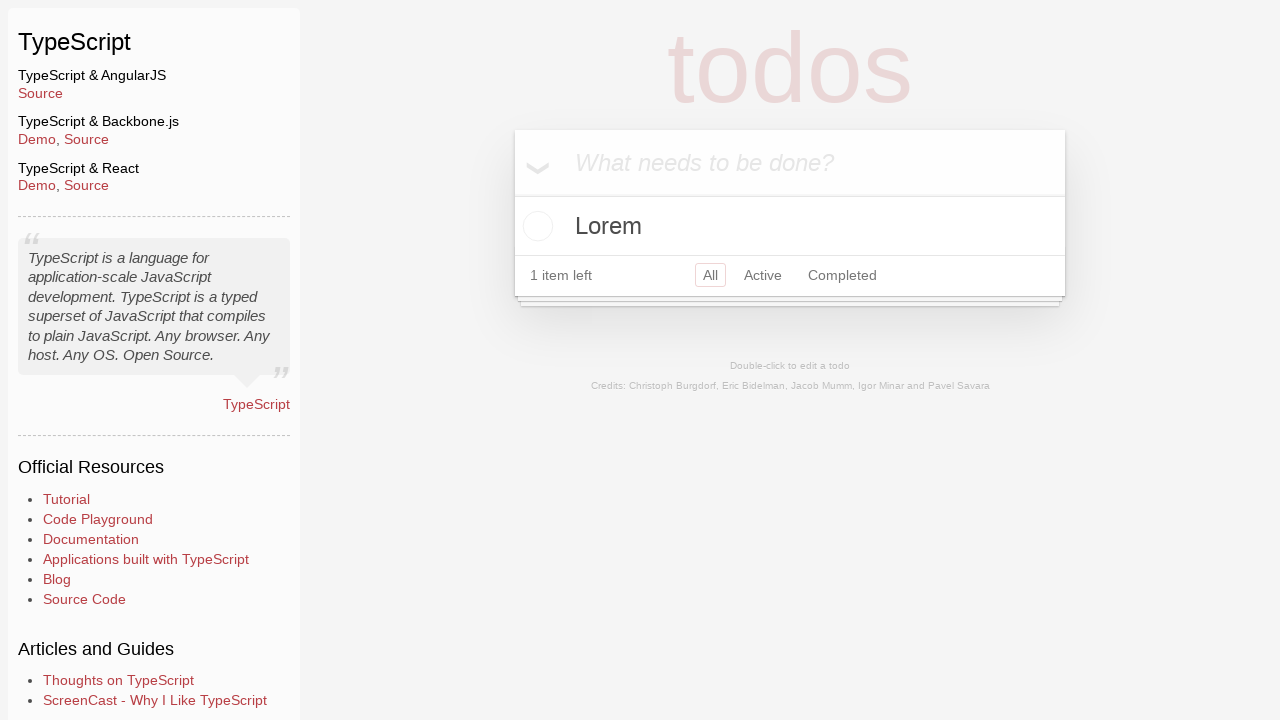

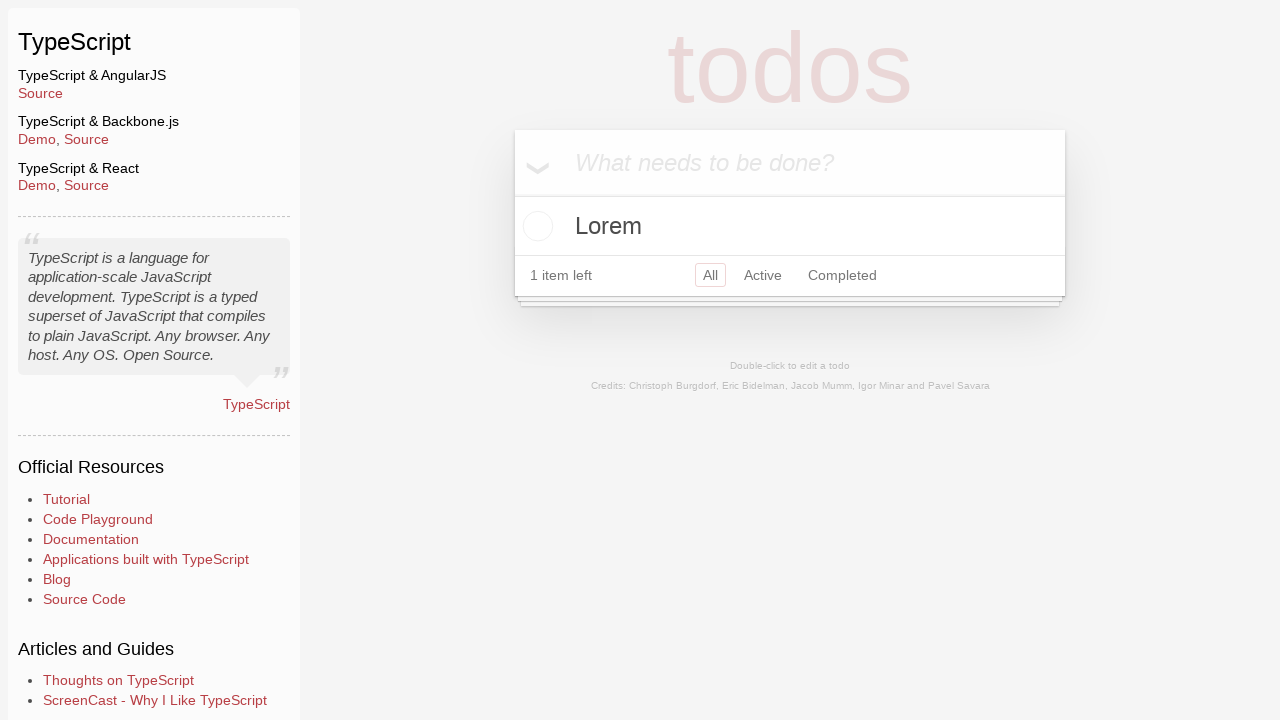